Tests the A/B testing opt-out functionality by navigating to the A/B Testing page, appending an opt-out URL parameter, accepting the JavaScript alert, and verifying the page shows "No A/B Test".

Starting URL: https://the-internet.herokuapp.com/

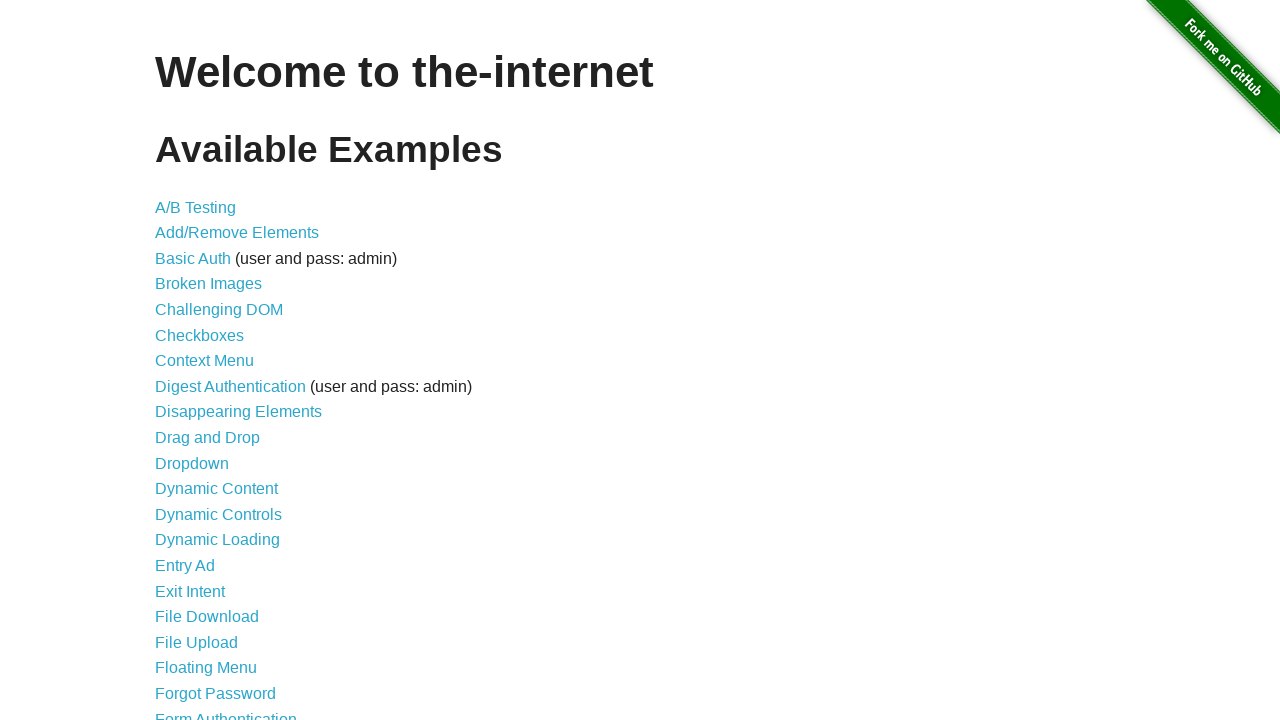

Navigated to the-internet.herokuapp.com homepage
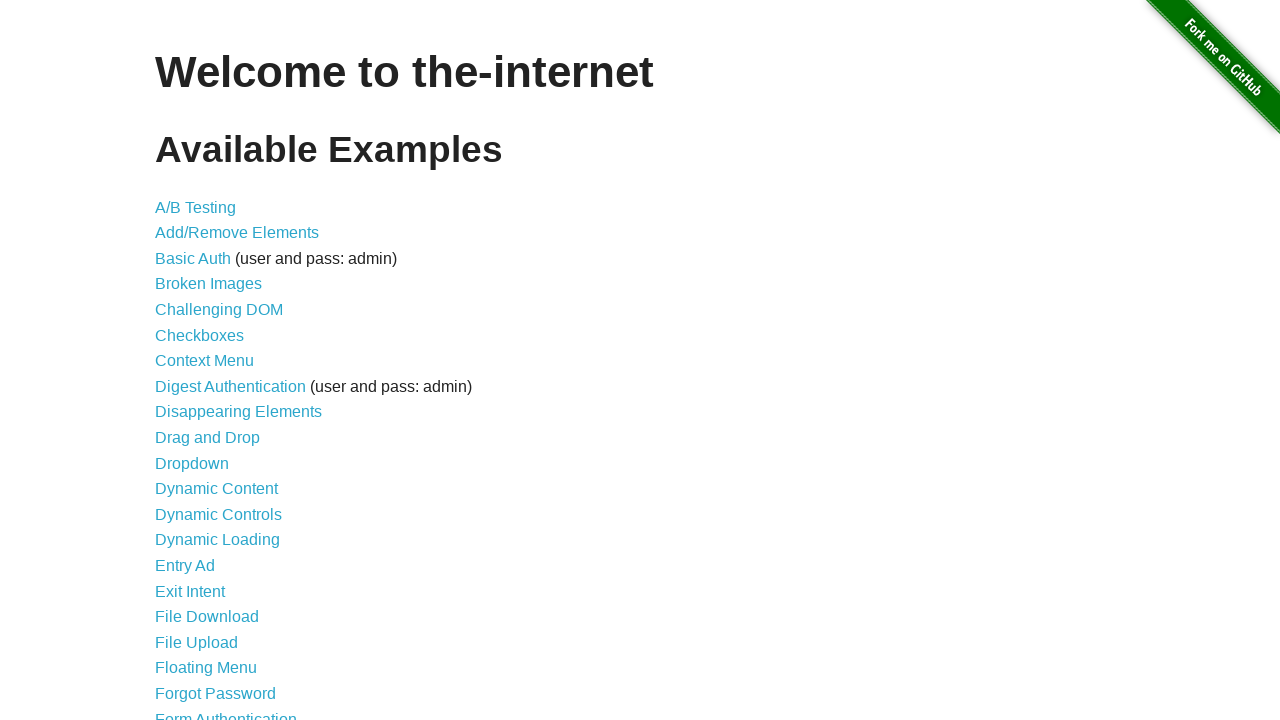

Clicked on A/B Testing link at (196, 207) on a:text('A/B Testing')
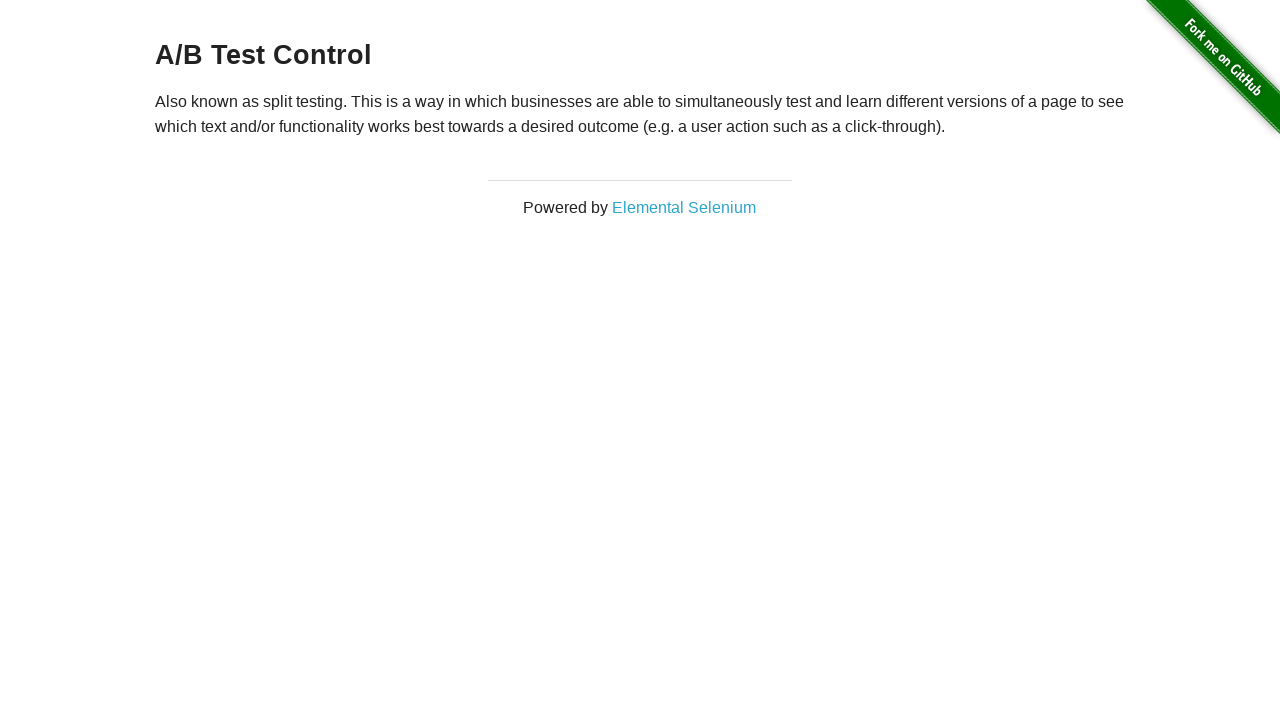

A/B Testing page loaded and heading element appeared
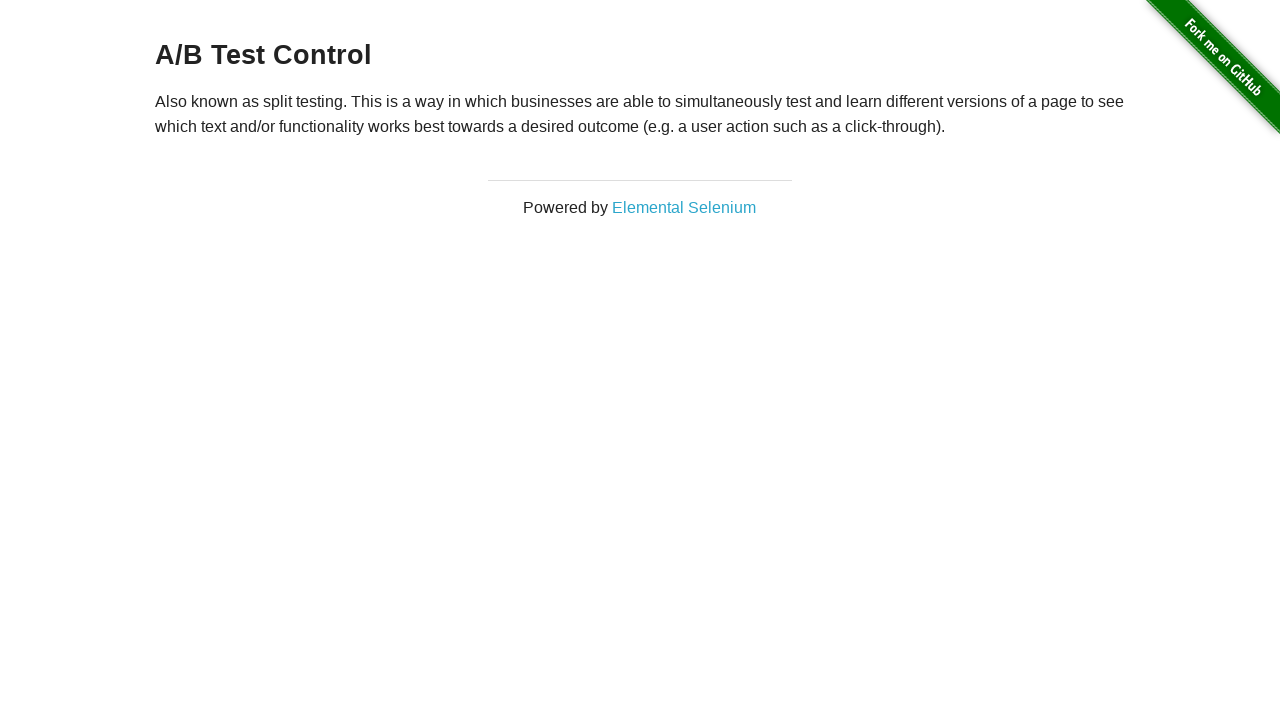

Navigated to A/B Testing page with optimizely_opt_out=true parameter
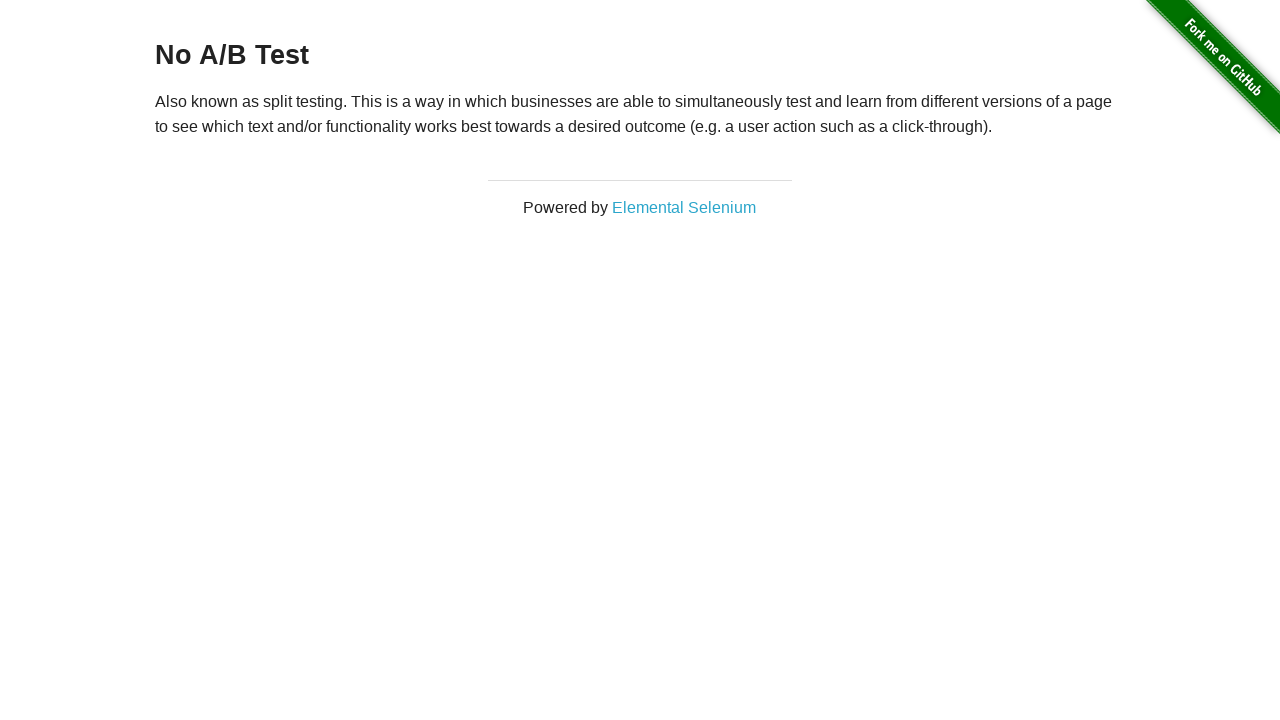

Set up dialog handler to accept JavaScript alerts
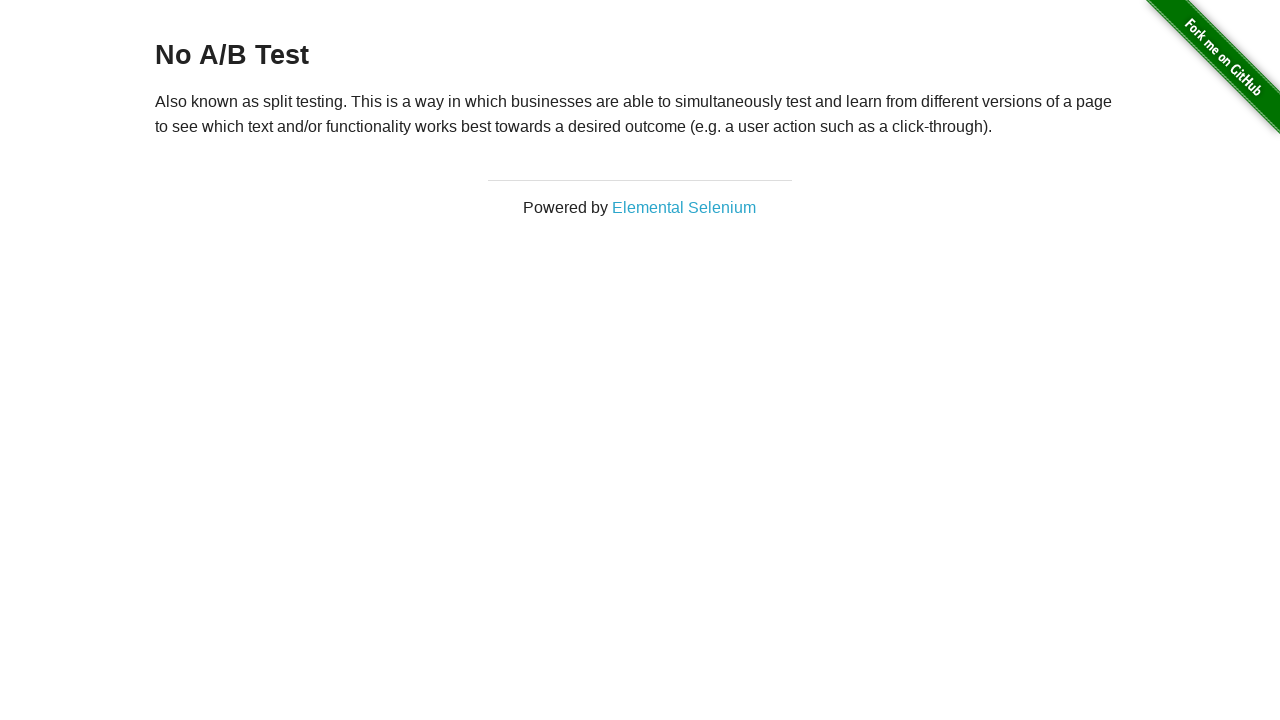

Reloaded the page to trigger alert
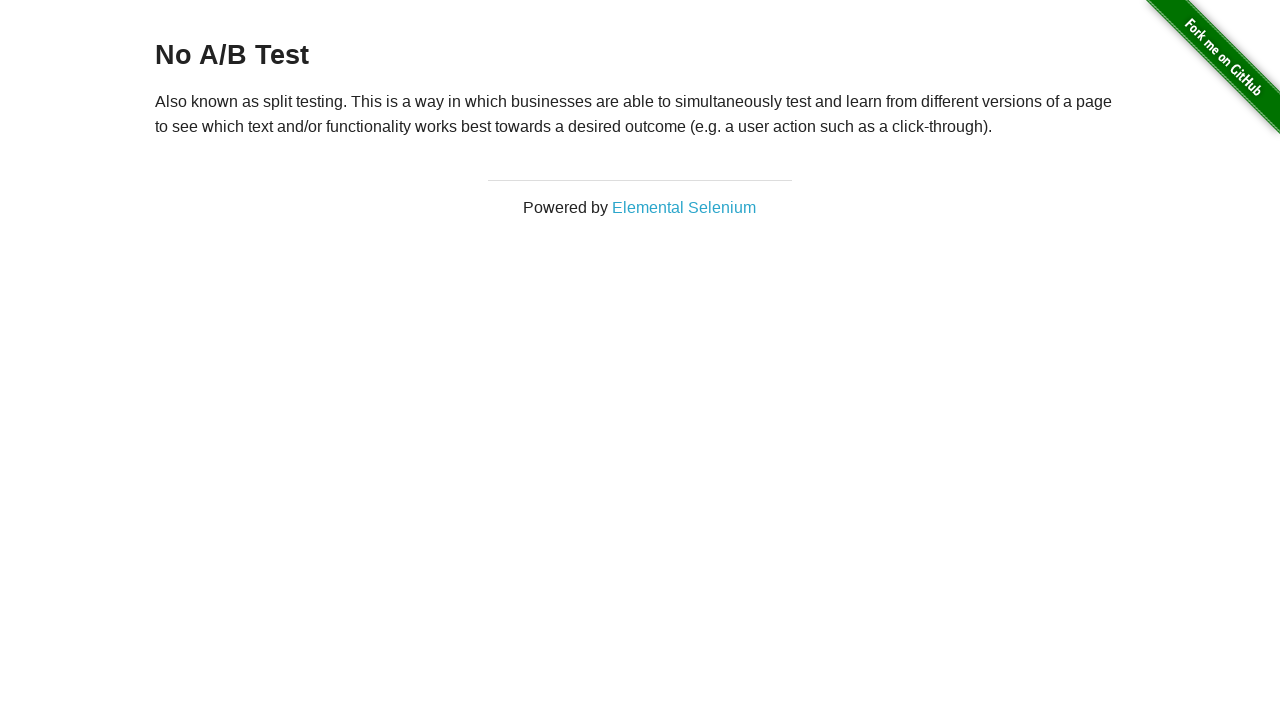

Executed JavaScript to append optimizely_opt_out parameter to URL
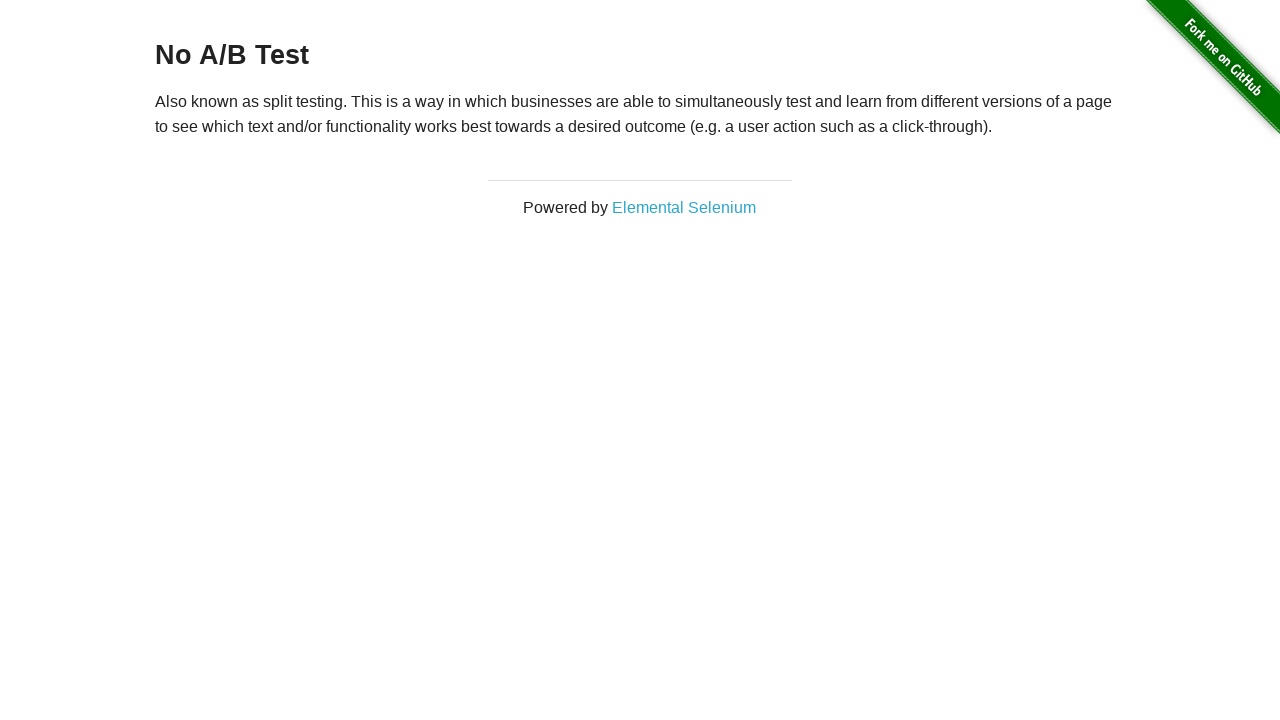

Navigated directly to A/B Testing page with opt-out parameter
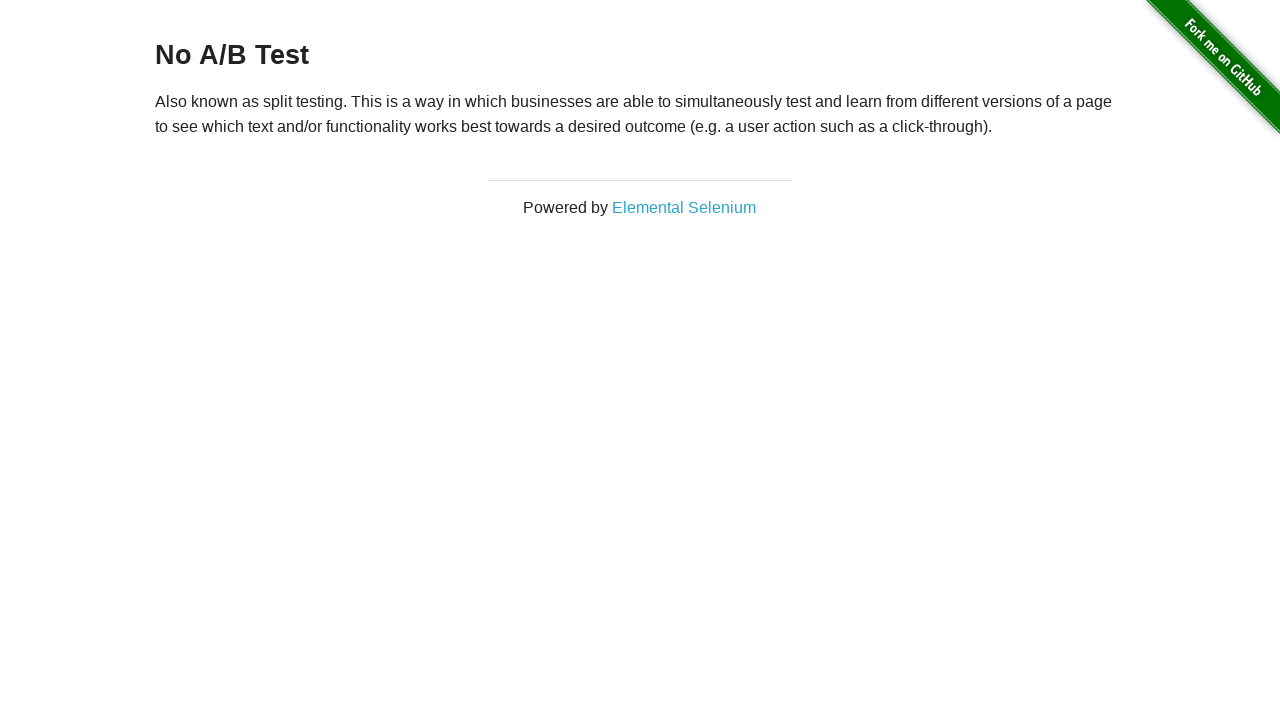

Verified heading element is present on page
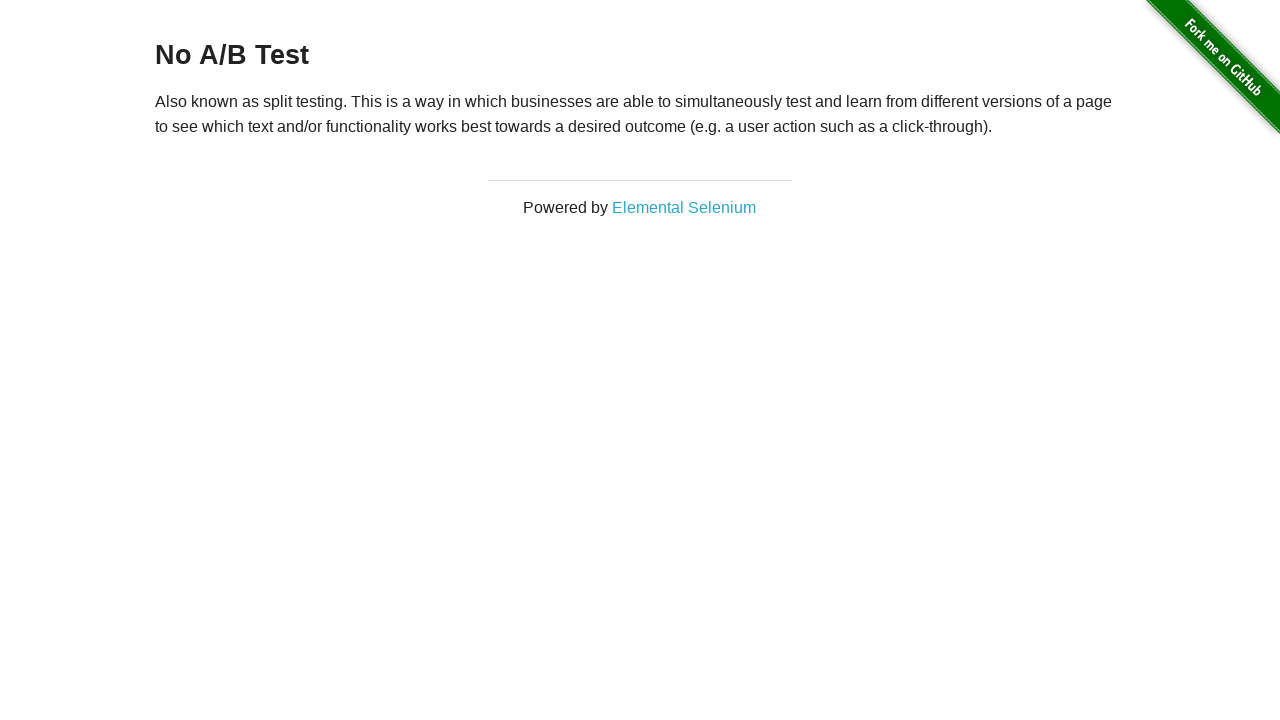

Retrieved heading text: 'No A/B Test'
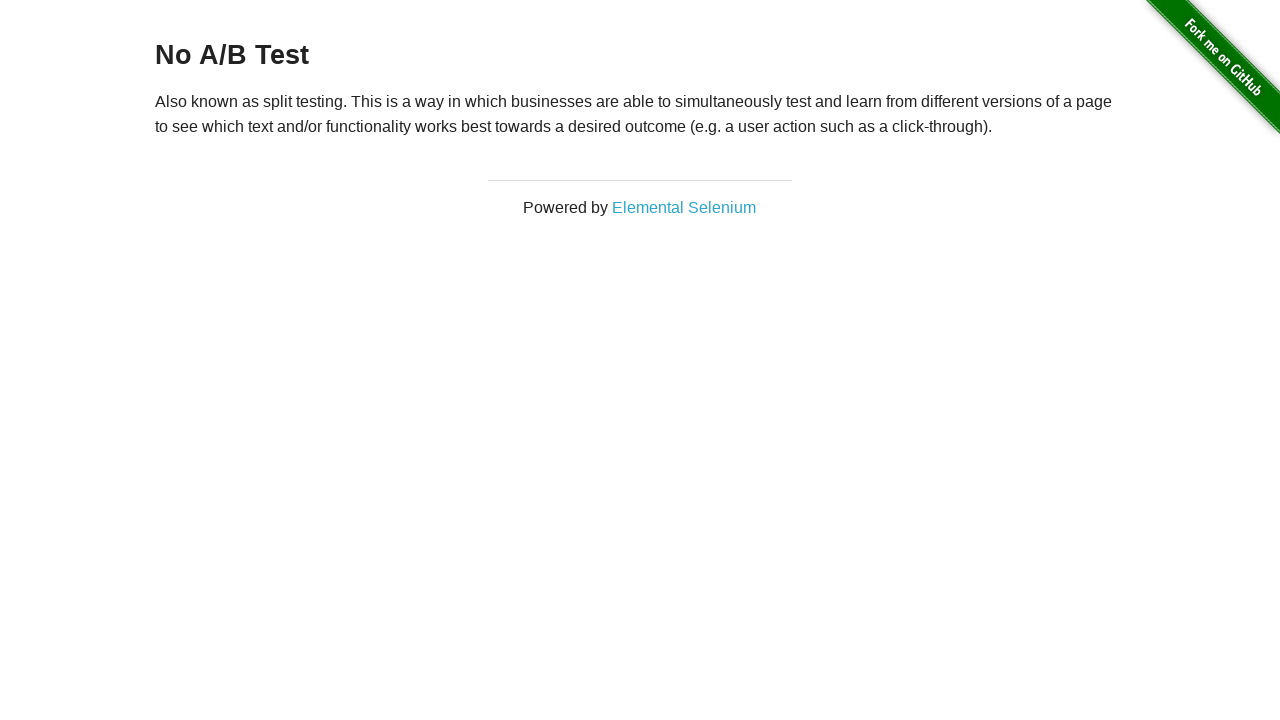

Verified that page displays 'No A/B Test' confirming opt-out functionality works
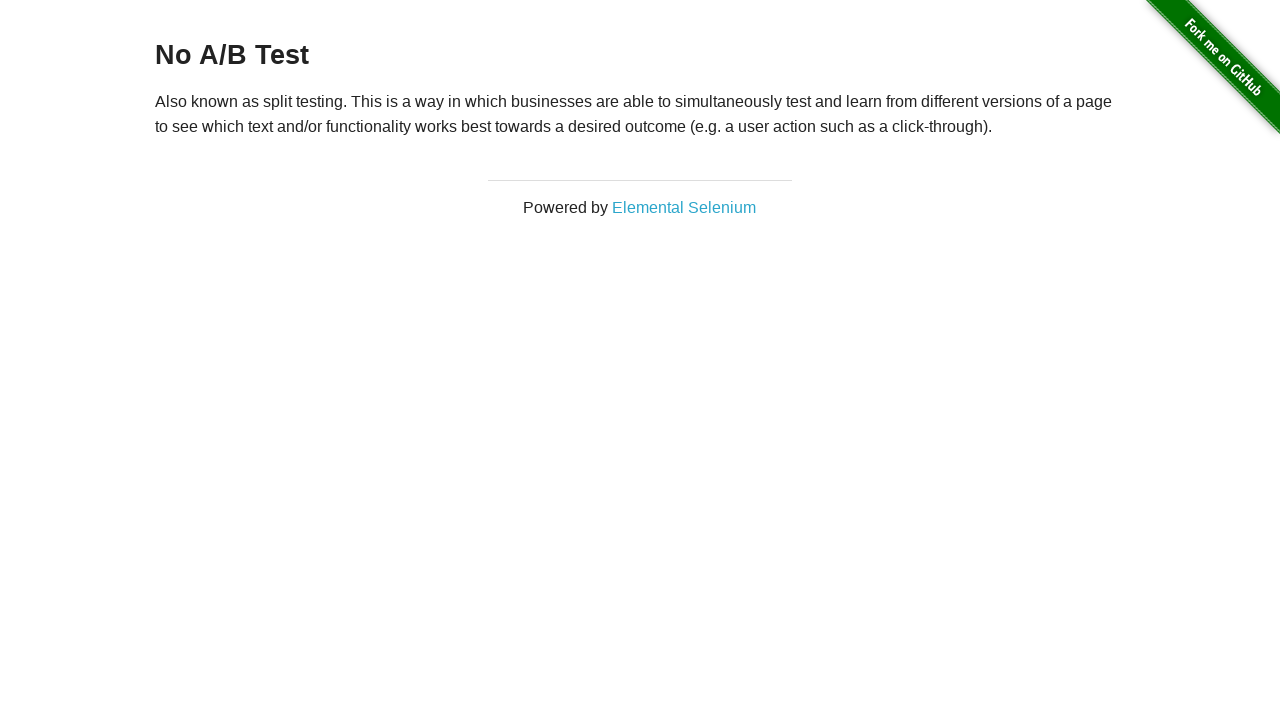

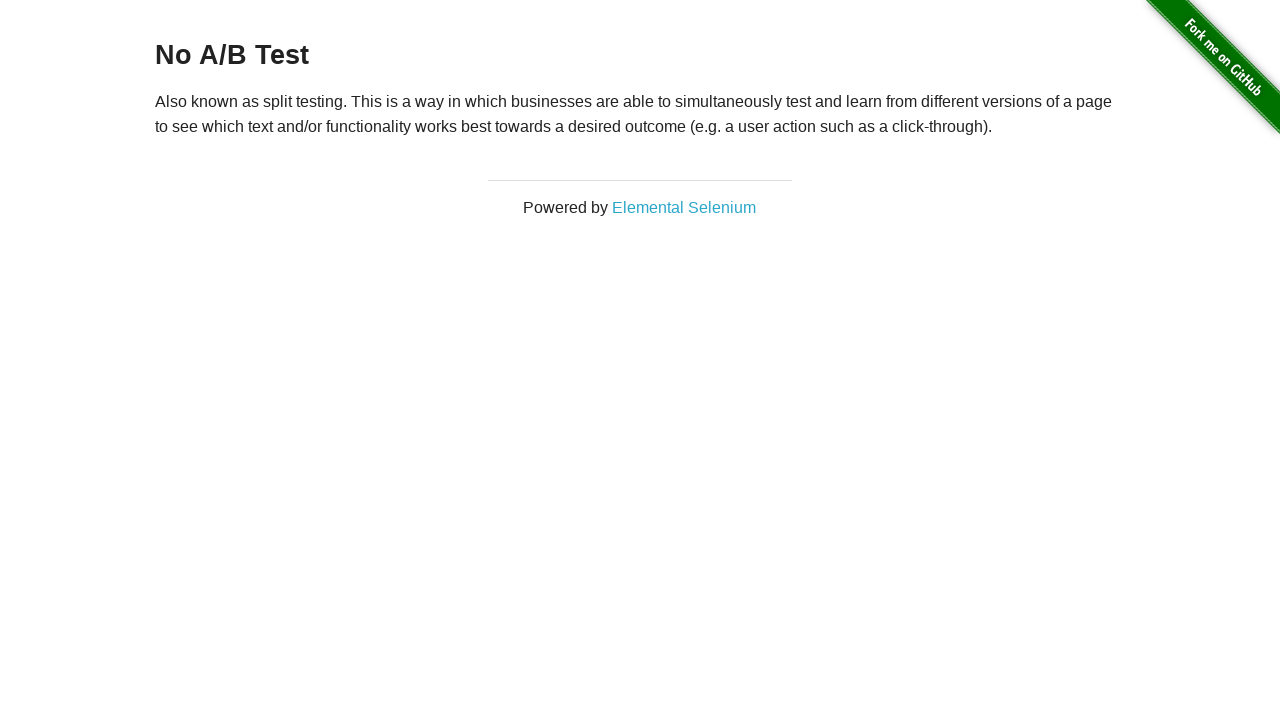